Tests multiple file upload functionality by uploading two files and validating that they appear in the file list with correct names

Starting URL: https://davidwalsh.name/demo/multiple-file-upload.php

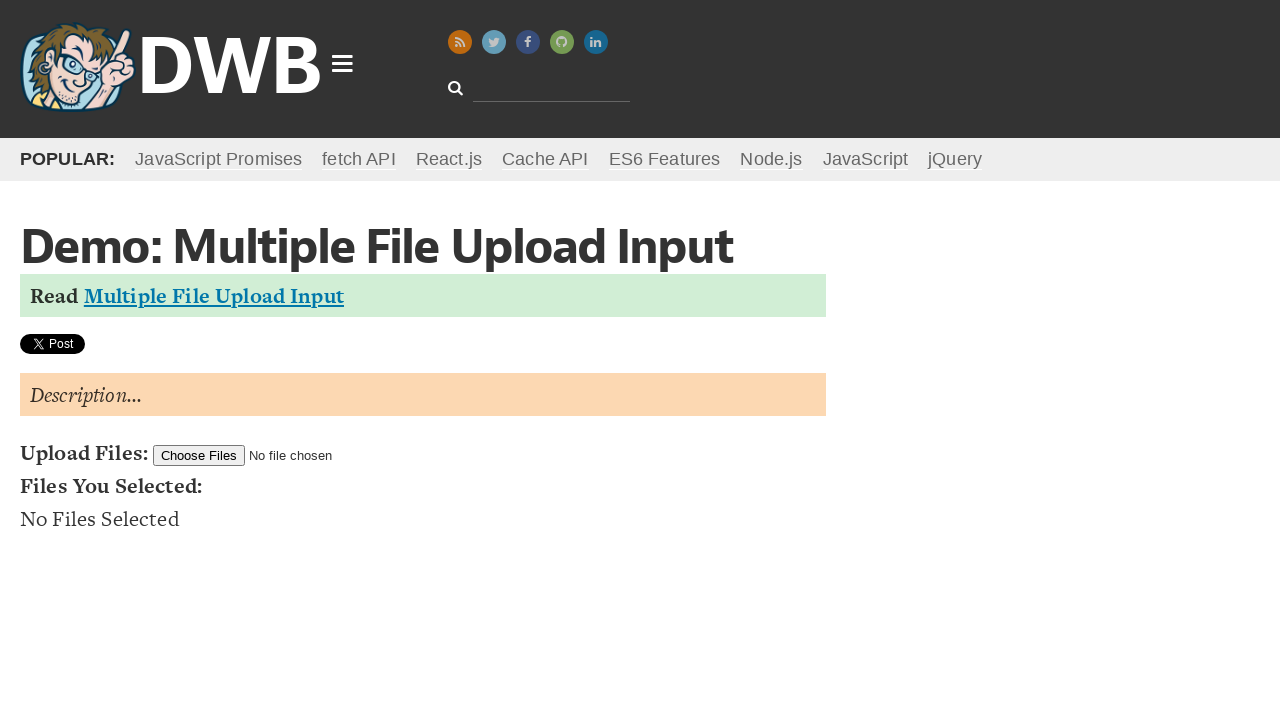

Created first temporary test file
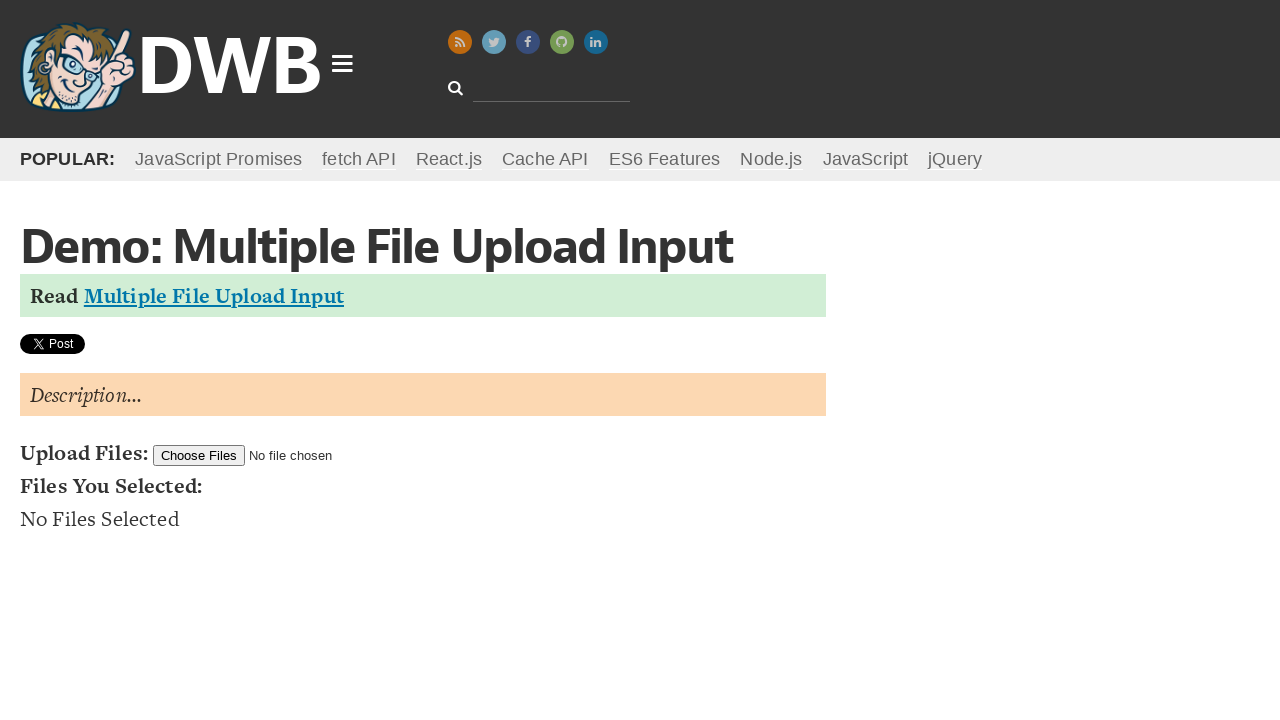

Created second temporary test file
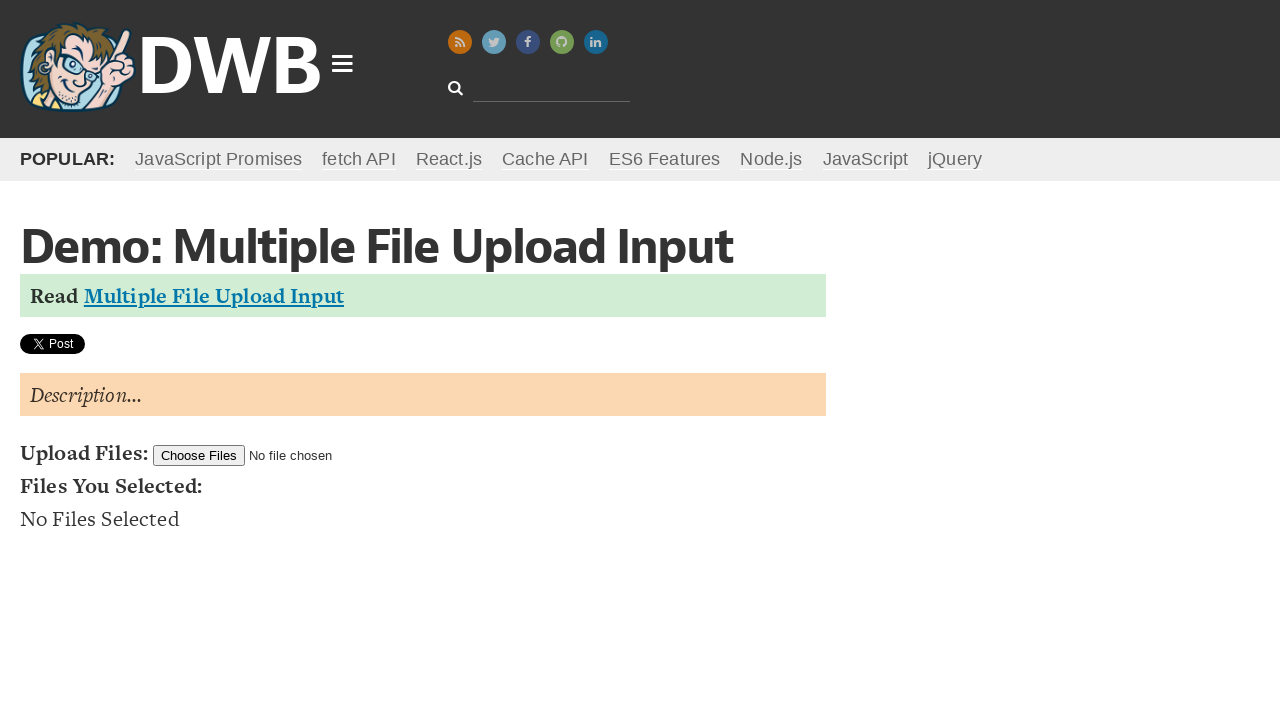

Uploaded two files using file input field
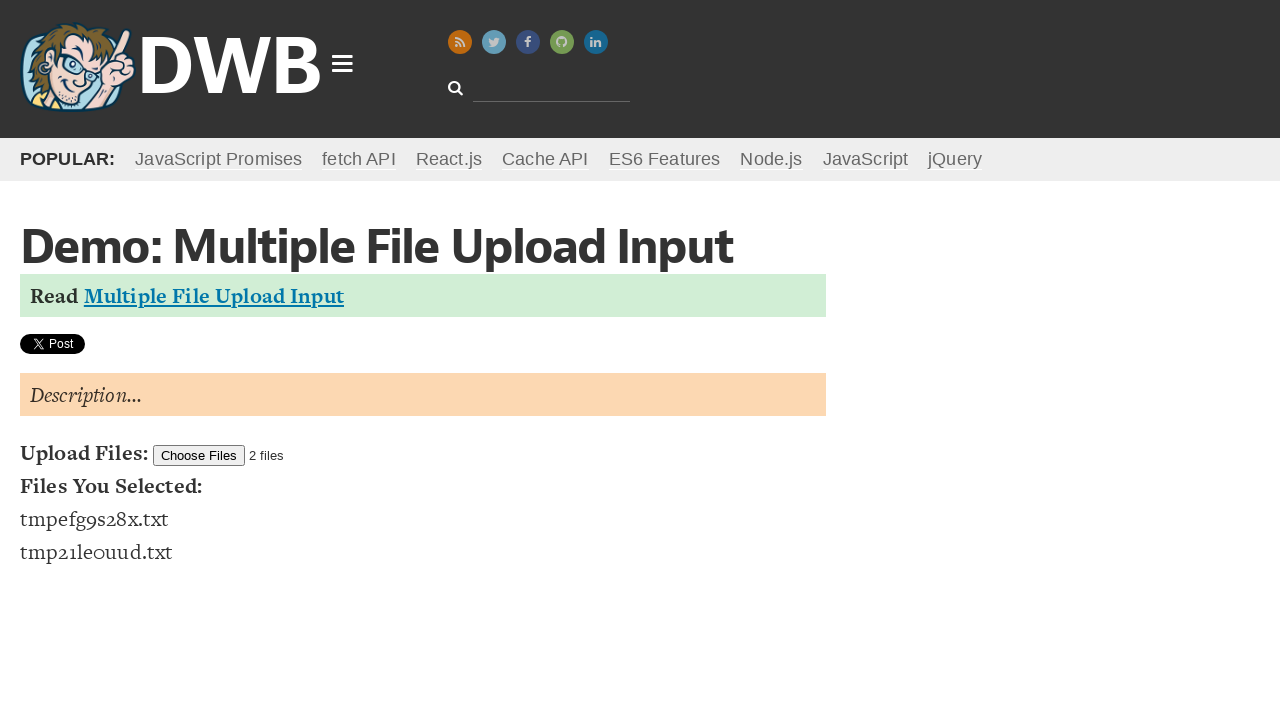

Waited for file list items to appear
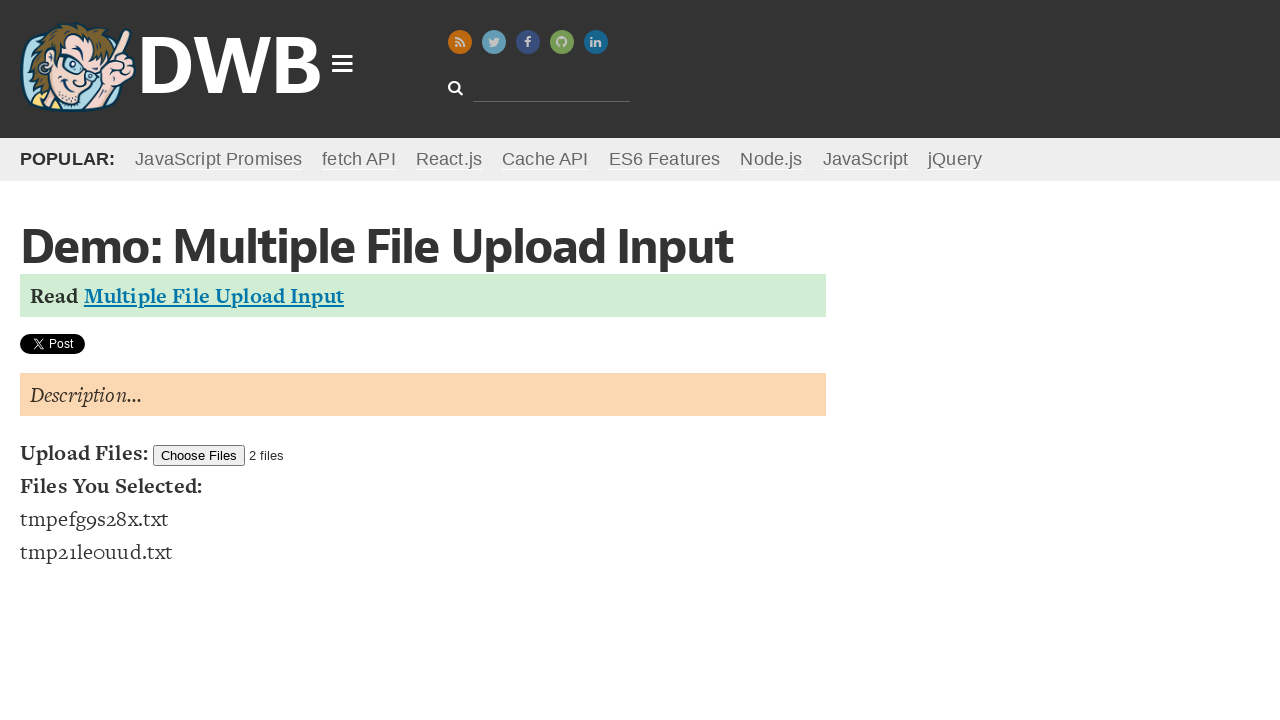

Validated that 2 files were uploaded
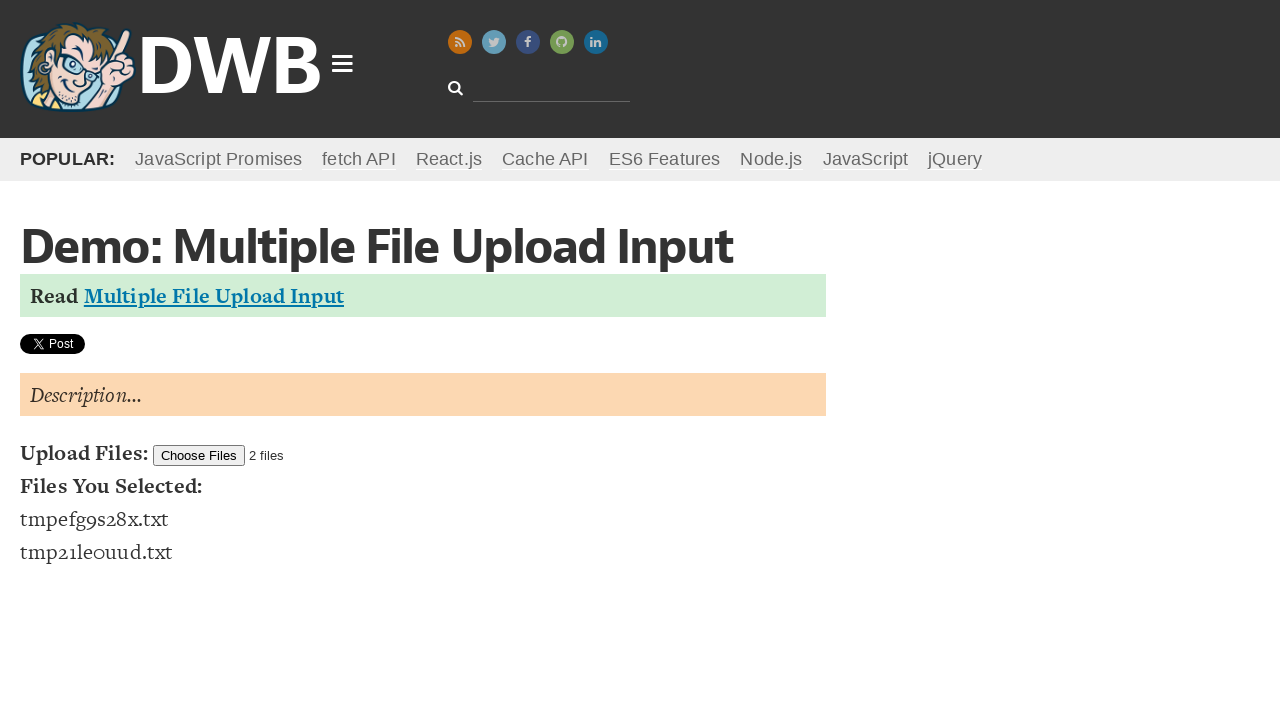

Retrieved text content from first uploaded file list item
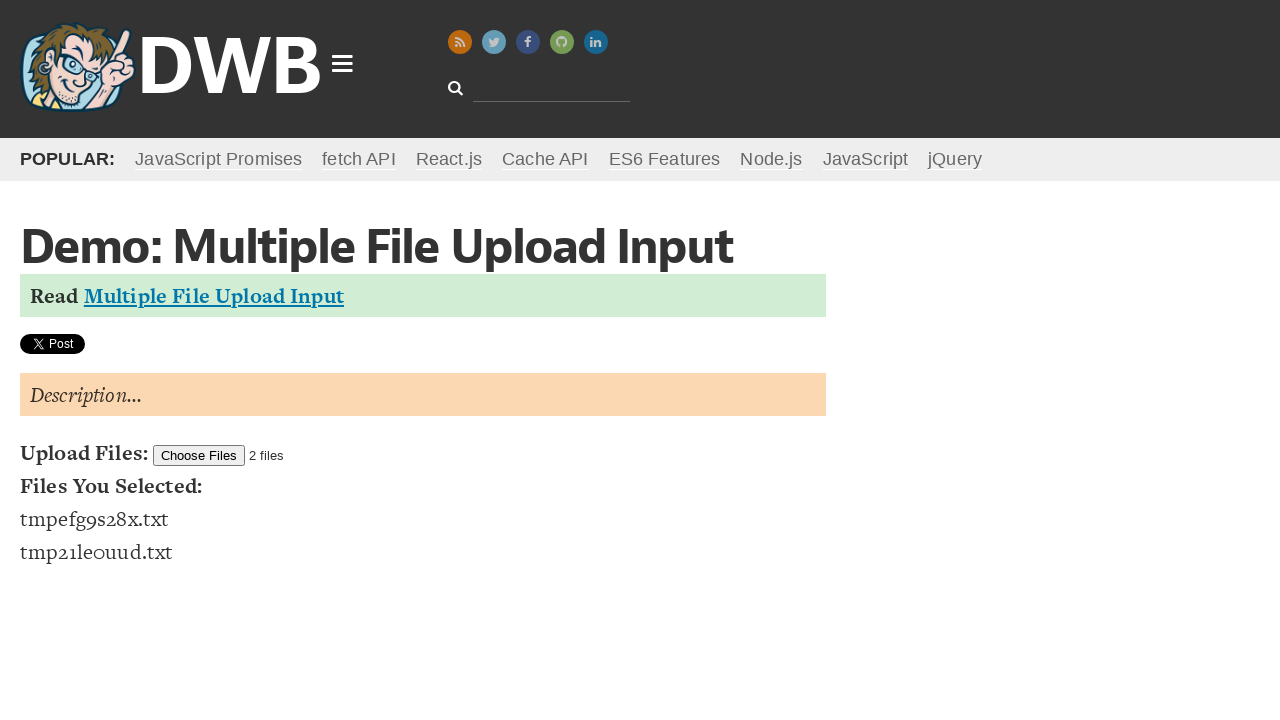

Retrieved text content from second uploaded file list item
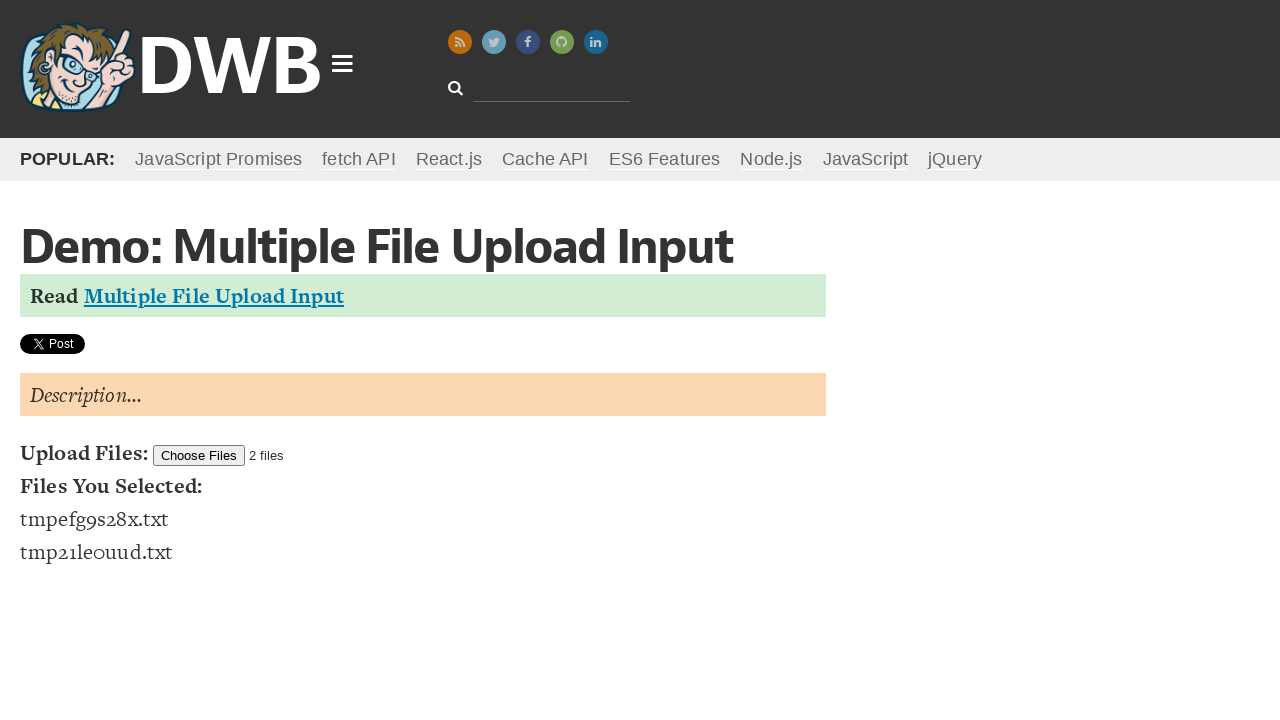

Validated first filename appears in file list
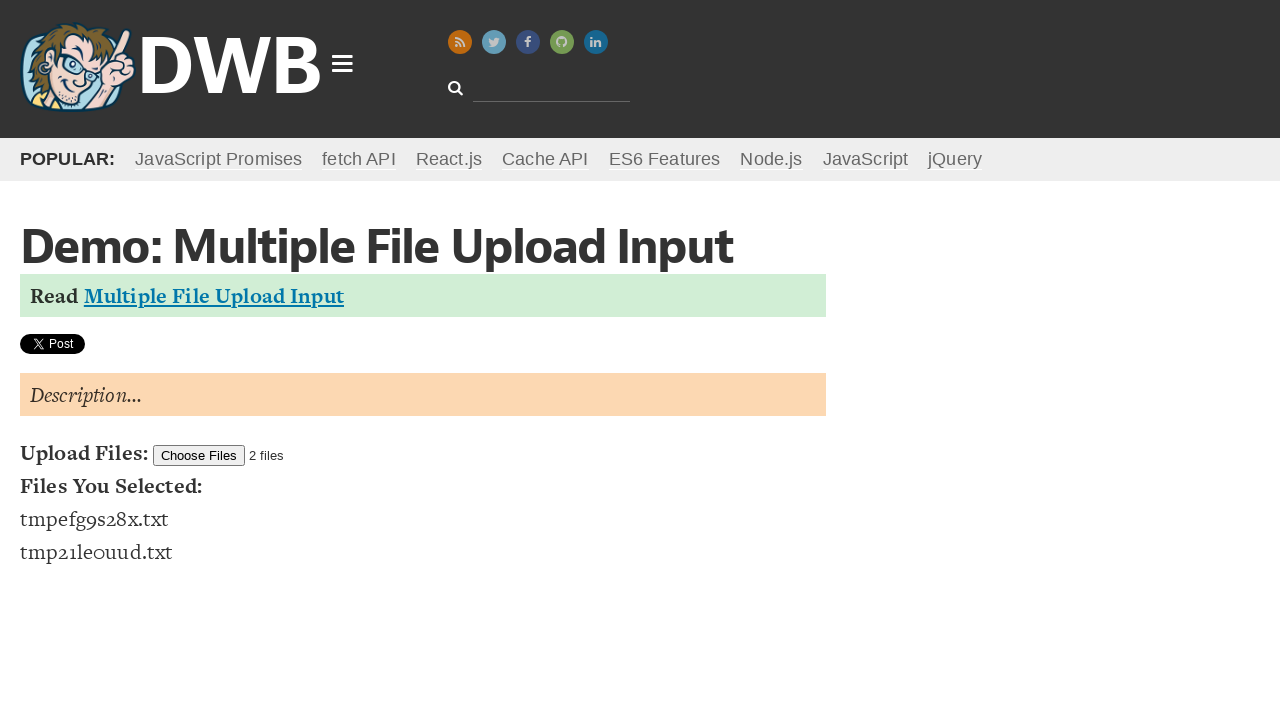

Validated second filename appears in file list
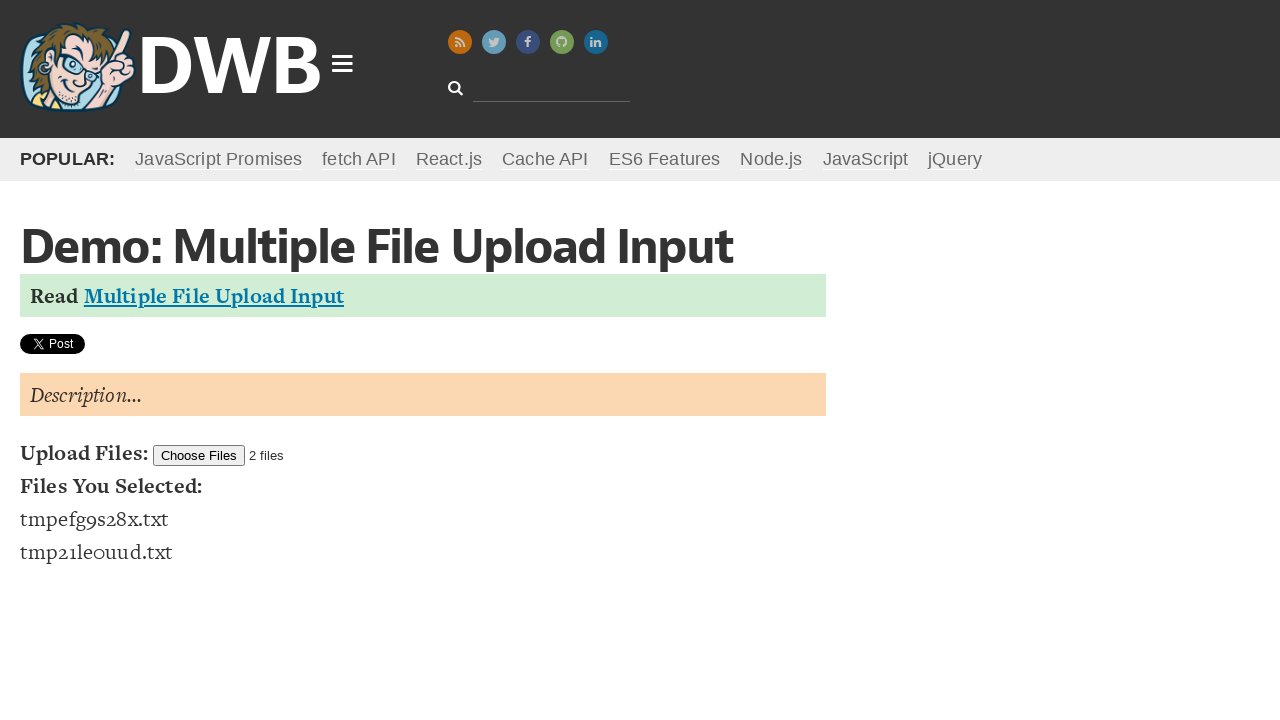

Cleaned up temporary test files
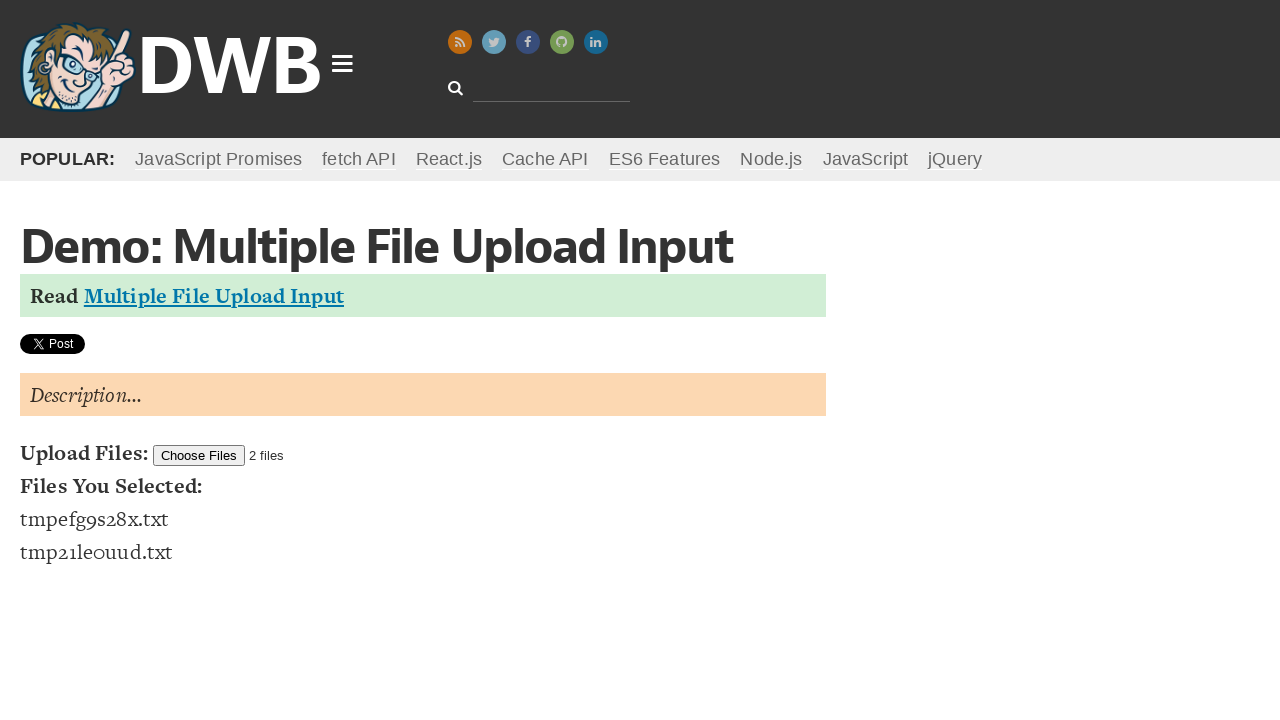

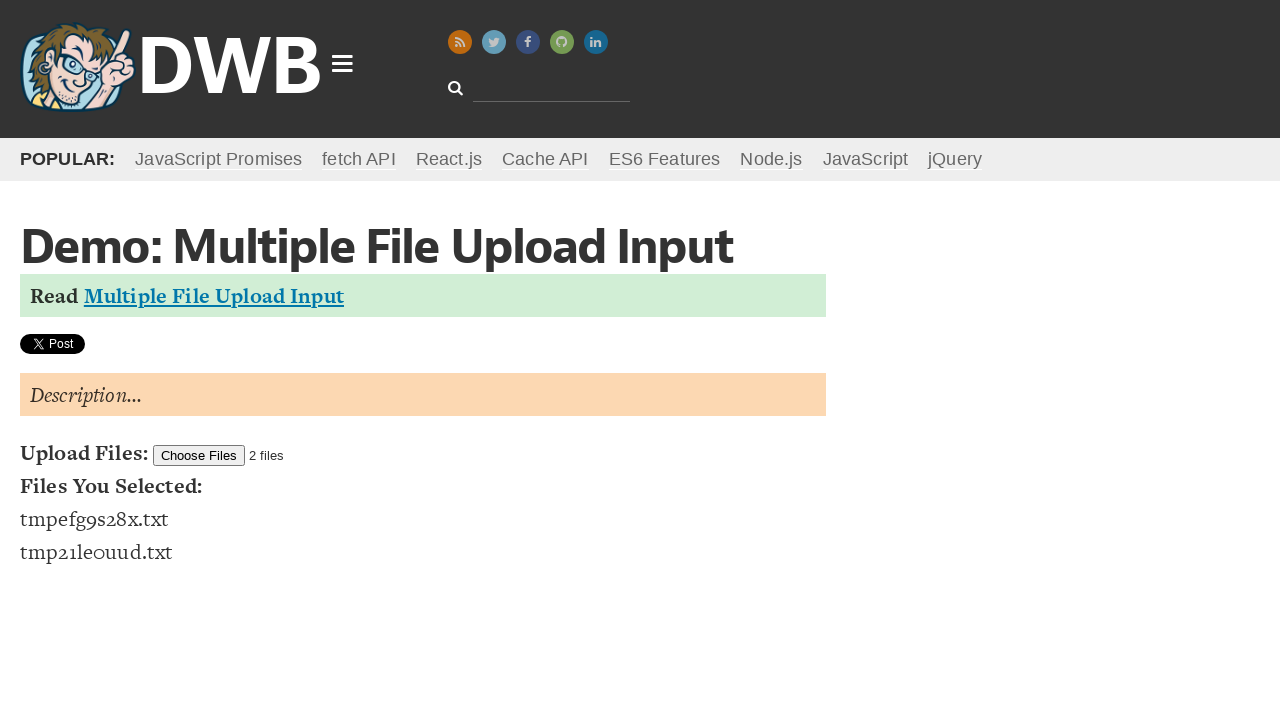